Verifies the text content of username and password label elements

Starting URL: https://the-internet.herokuapp.com

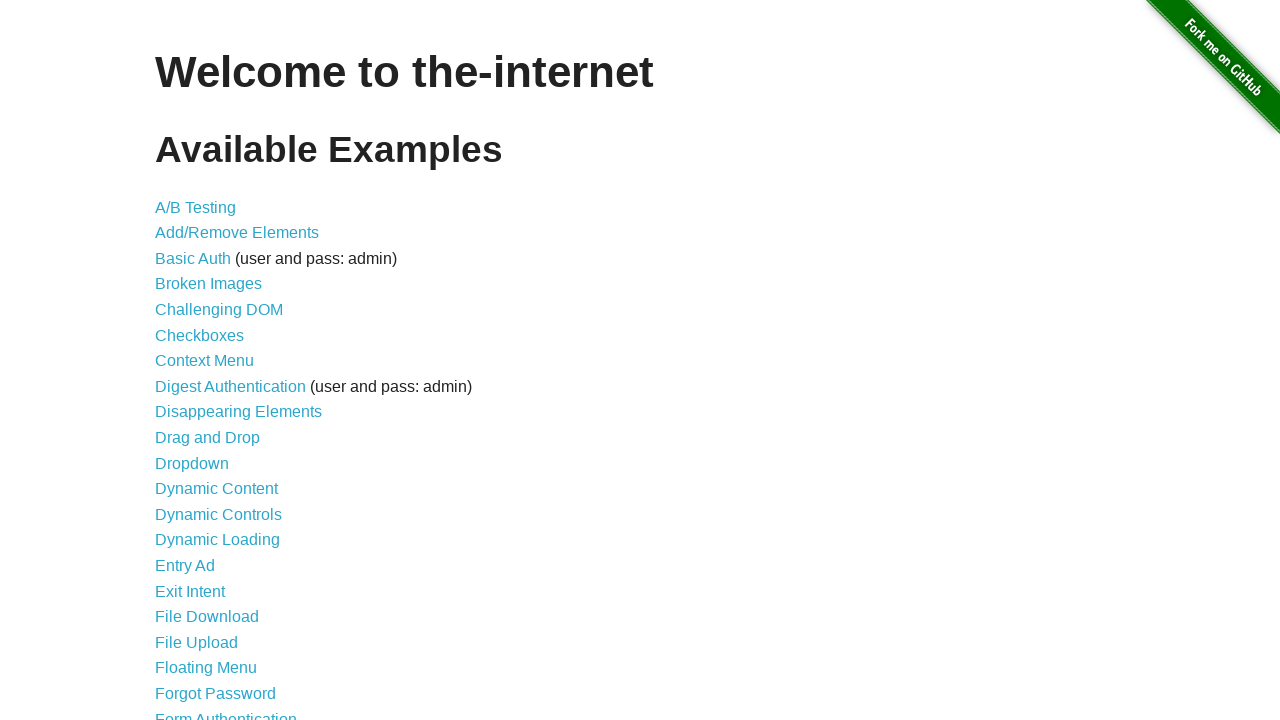

Clicked on Form Authentication link at (226, 712) on xpath=//a[text()="Form Authentication"]
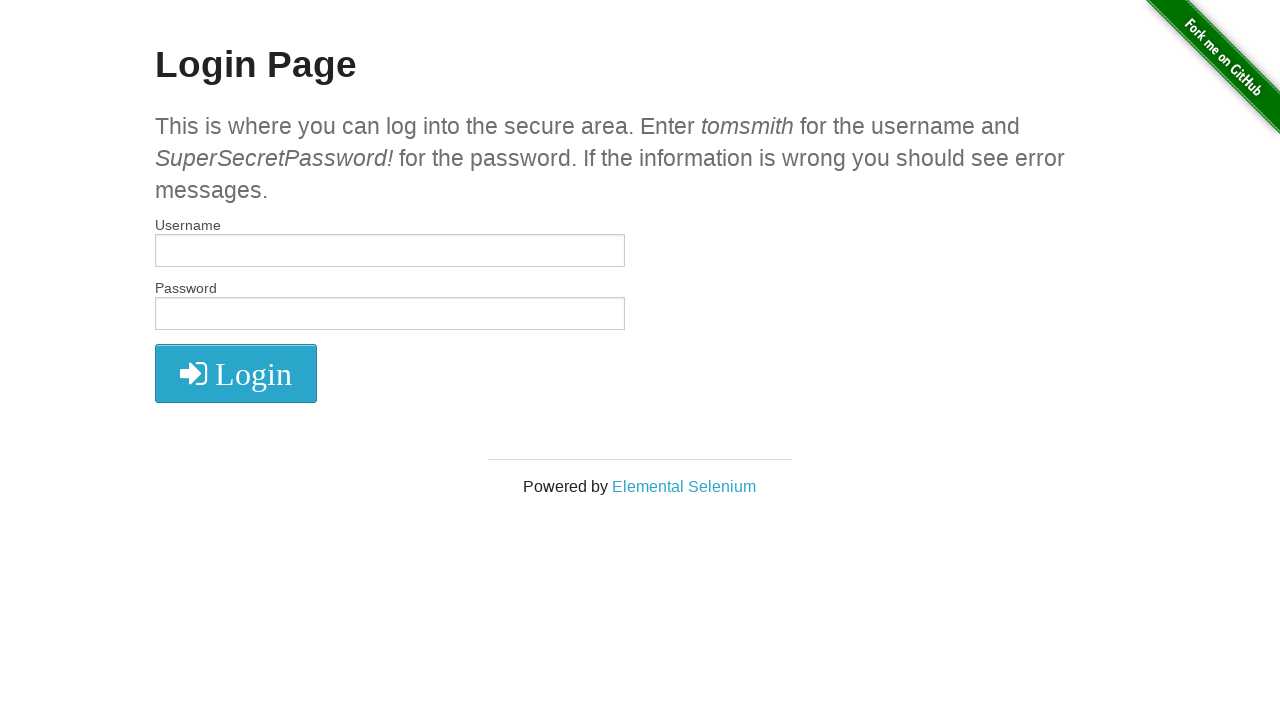

Retrieved all label text contents
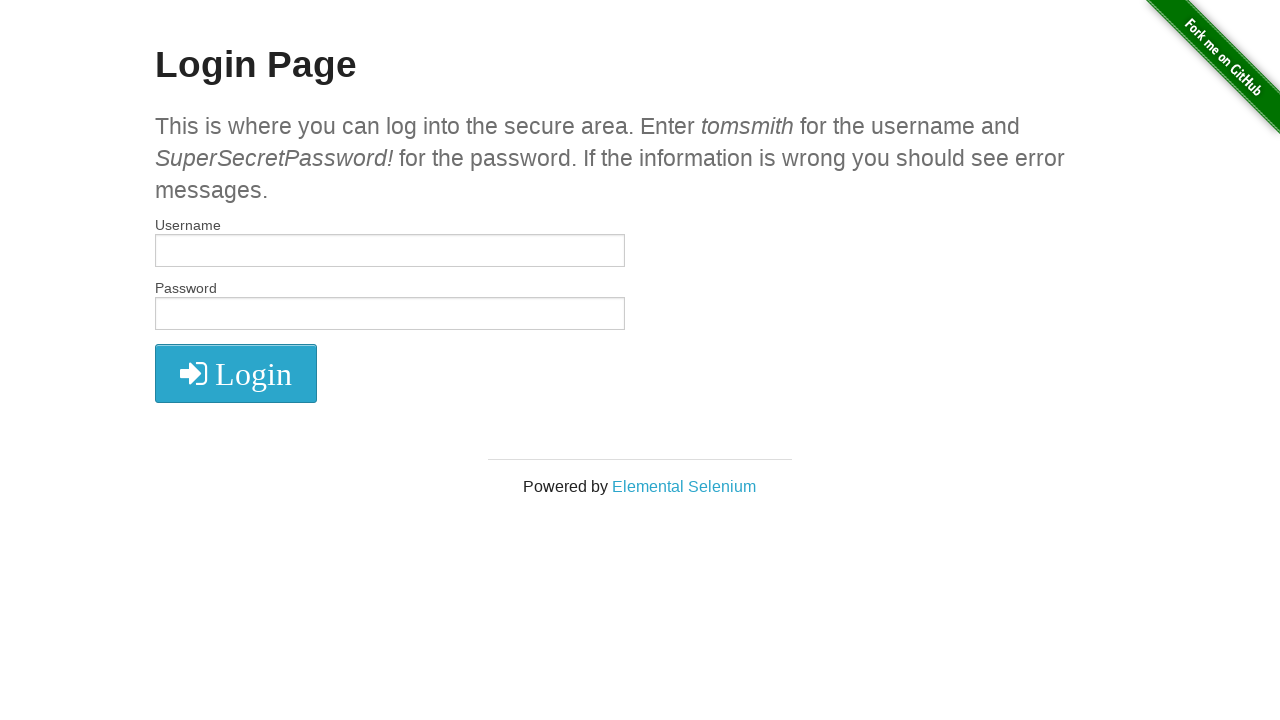

Verified first label text is 'Username'
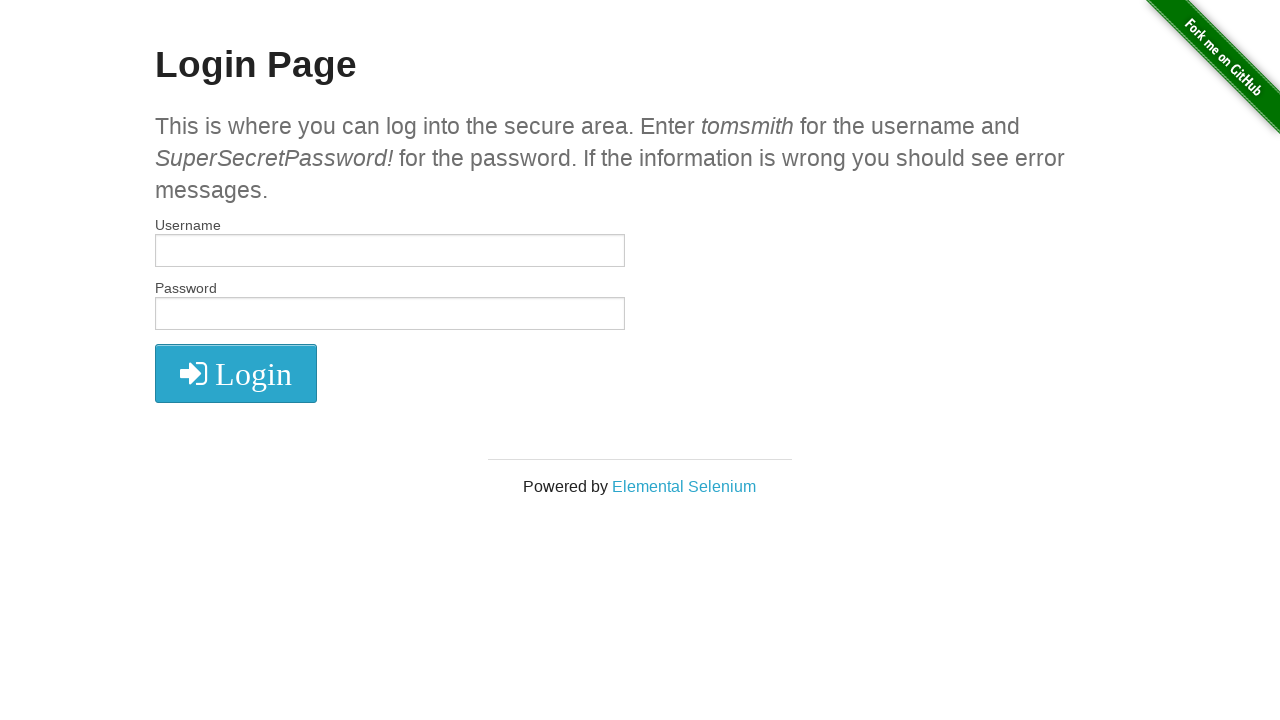

Verified second label text is 'Password'
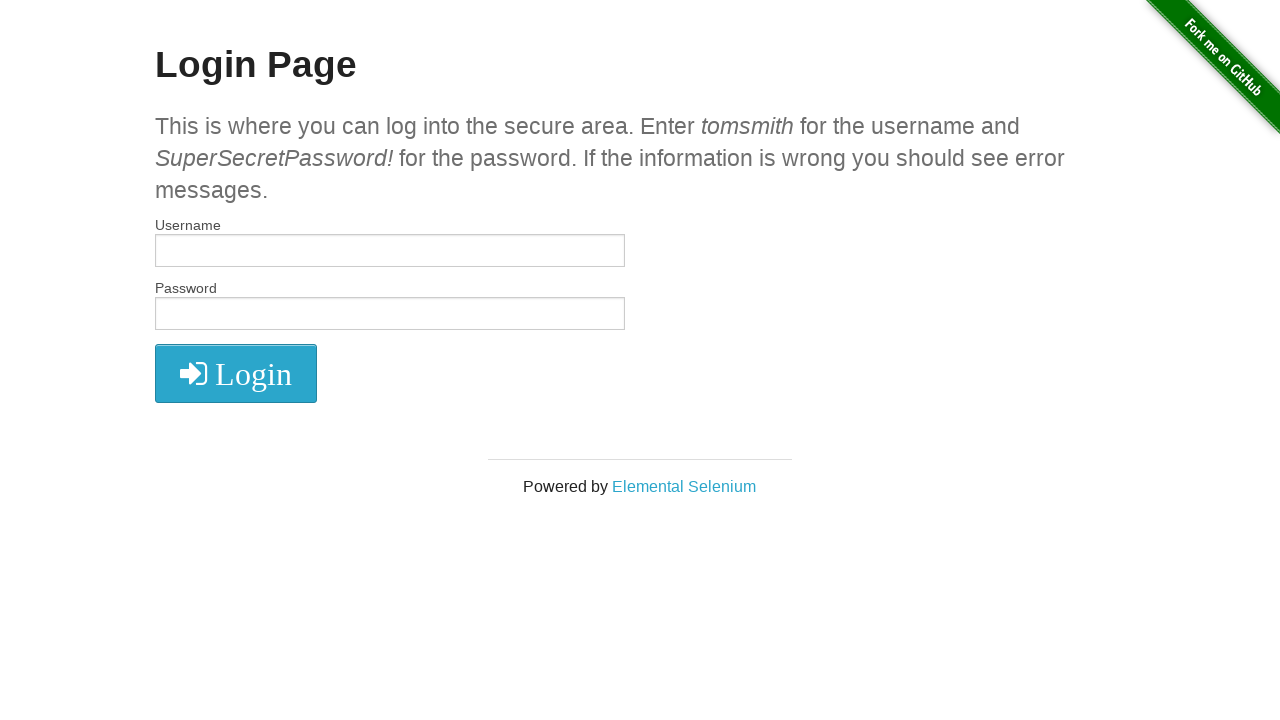

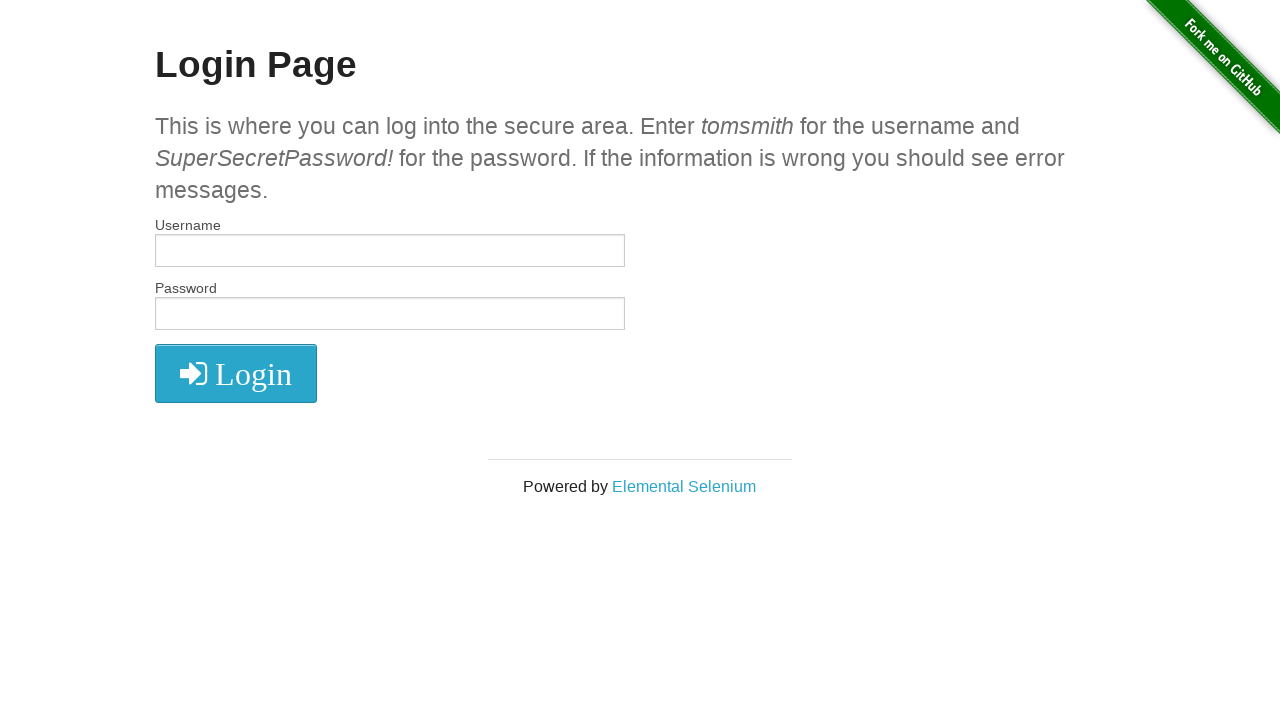